Tests clicking on a link containing "Open" text on the omayo blogspot test page, which is a public Selenium testing practice website.

Starting URL: http://omayo.blogspot.com/

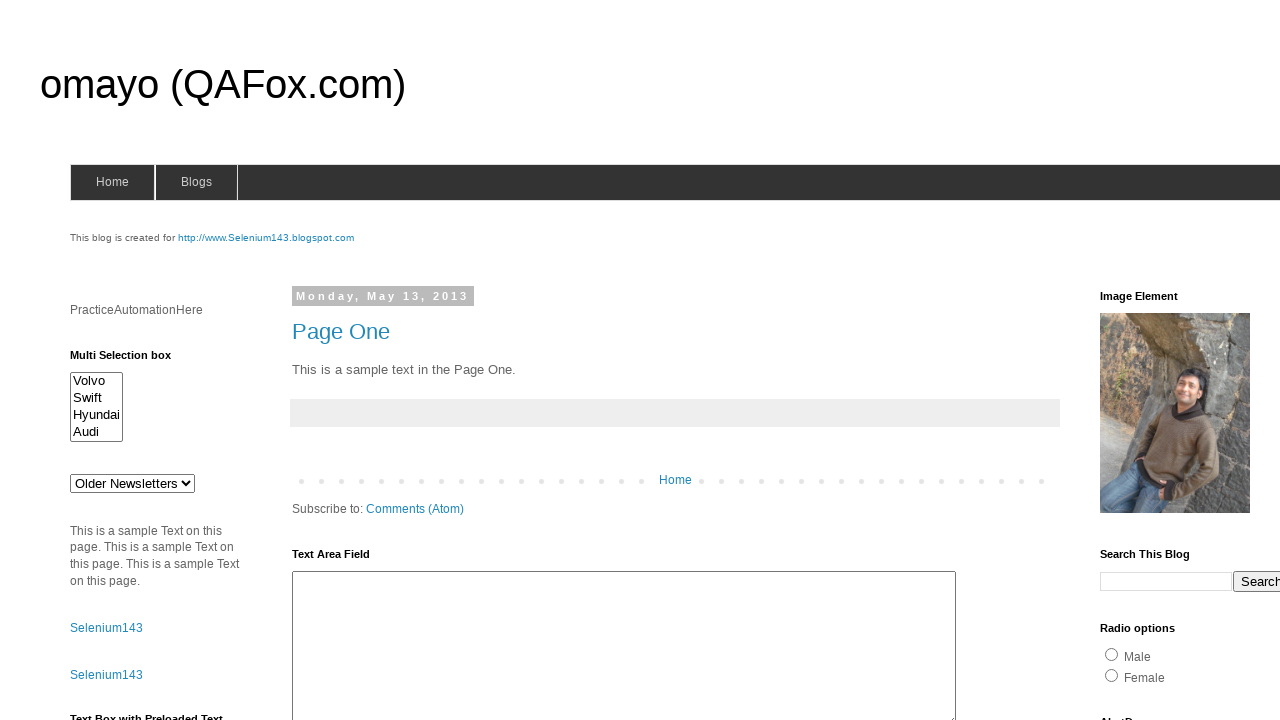

Navigated to omayo.blogspot.com test page
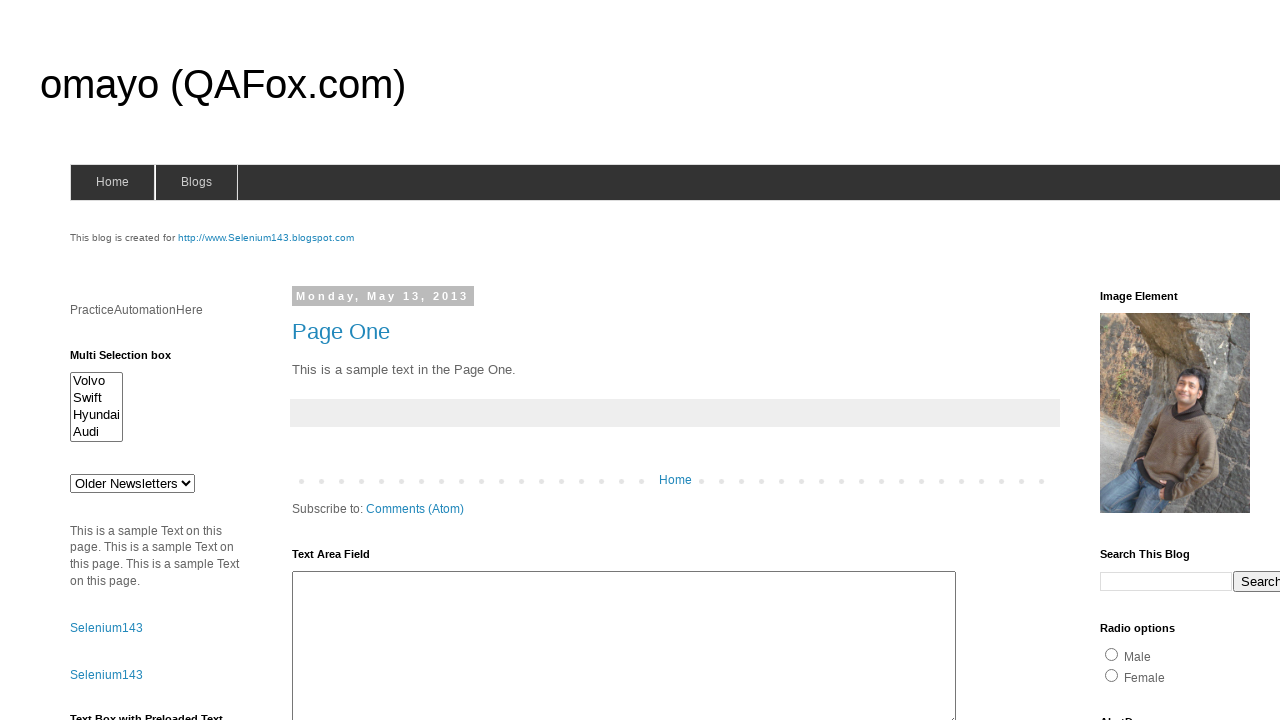

Clicked on the link containing 'Open' text at (132, 360) on xpath=//a[contains(text(),'Open')]
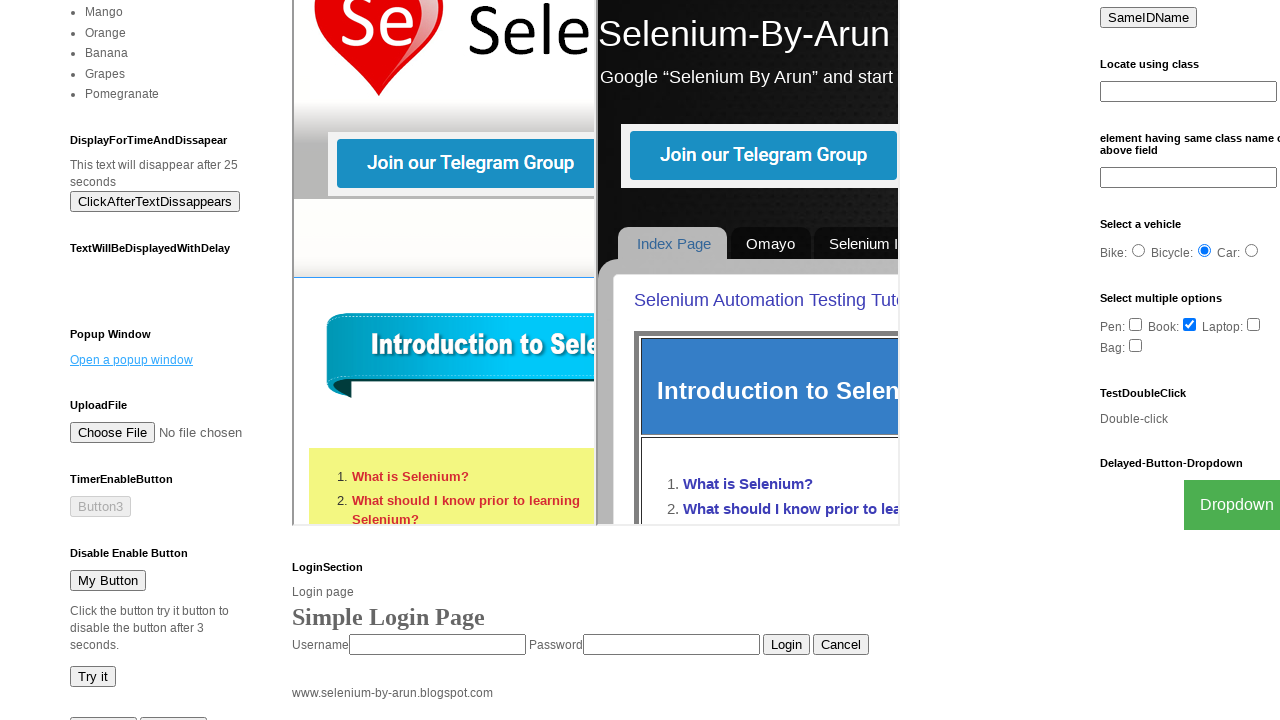

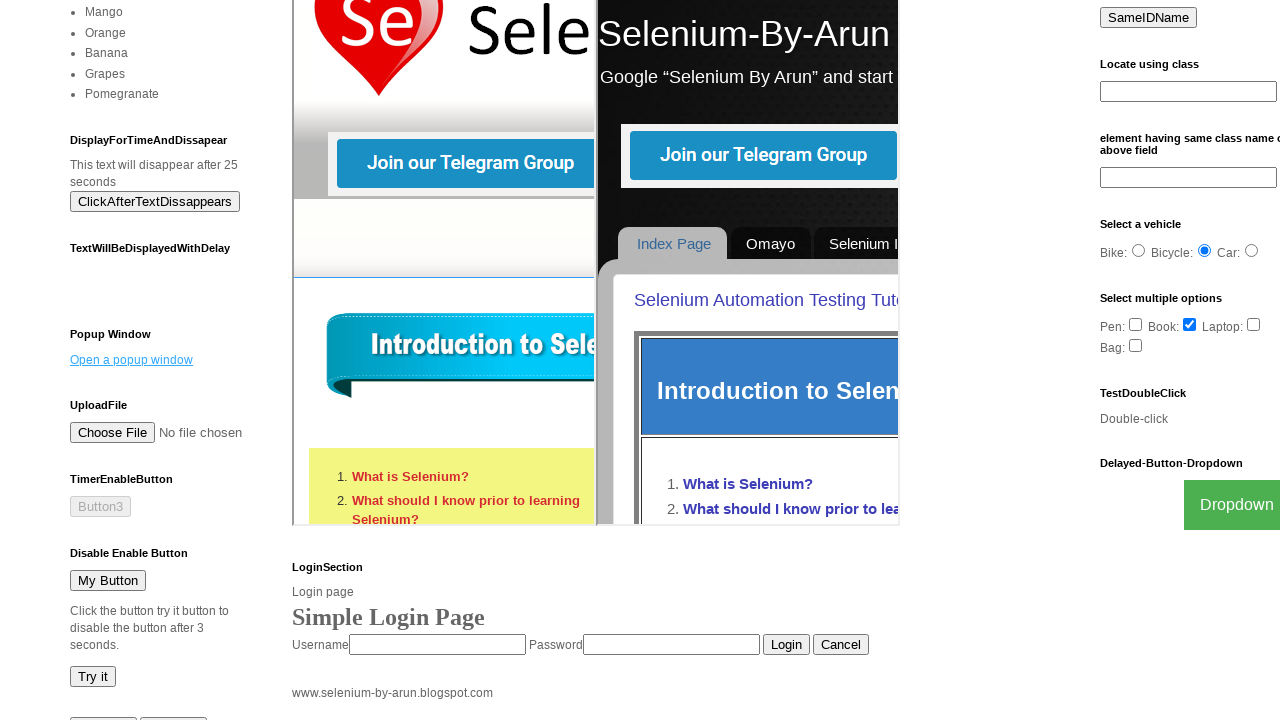